Tests alert handling functionality by clicking a button to trigger a confirmation alert and accepting it

Starting URL: https://demoqa.com/alerts

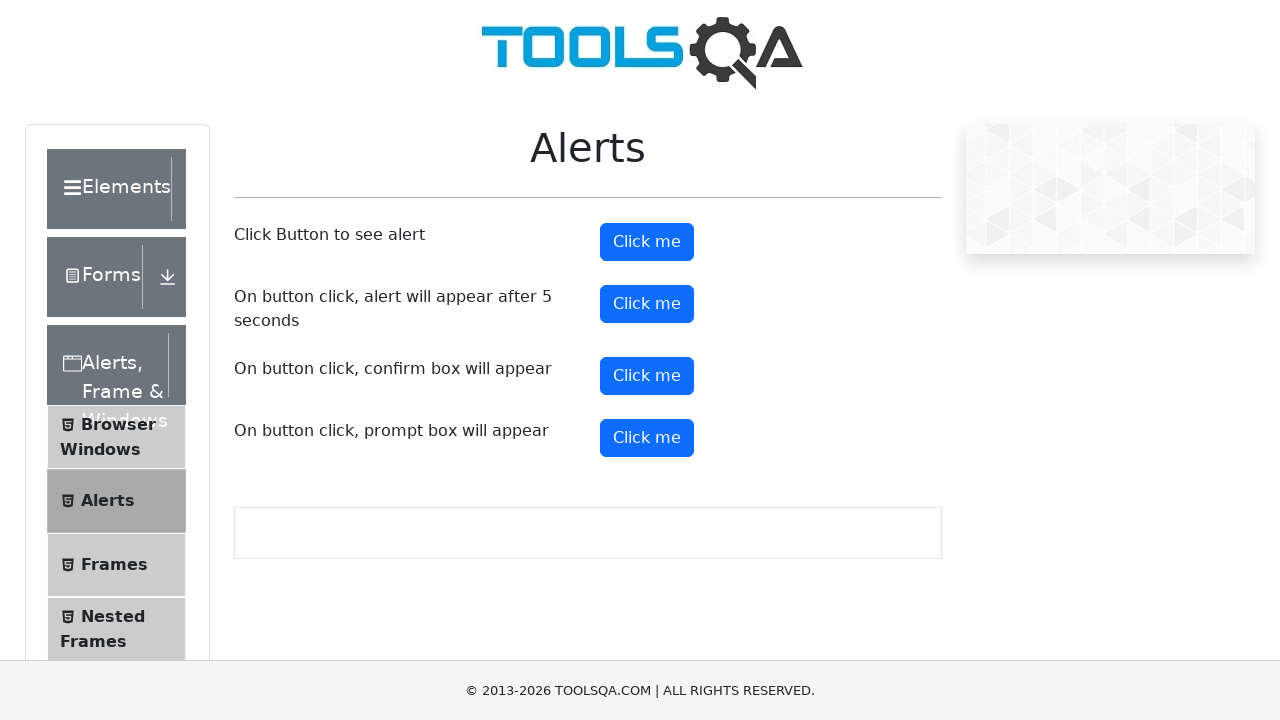

Clicked confirmation button to trigger alert at (647, 376) on button#confirmButton
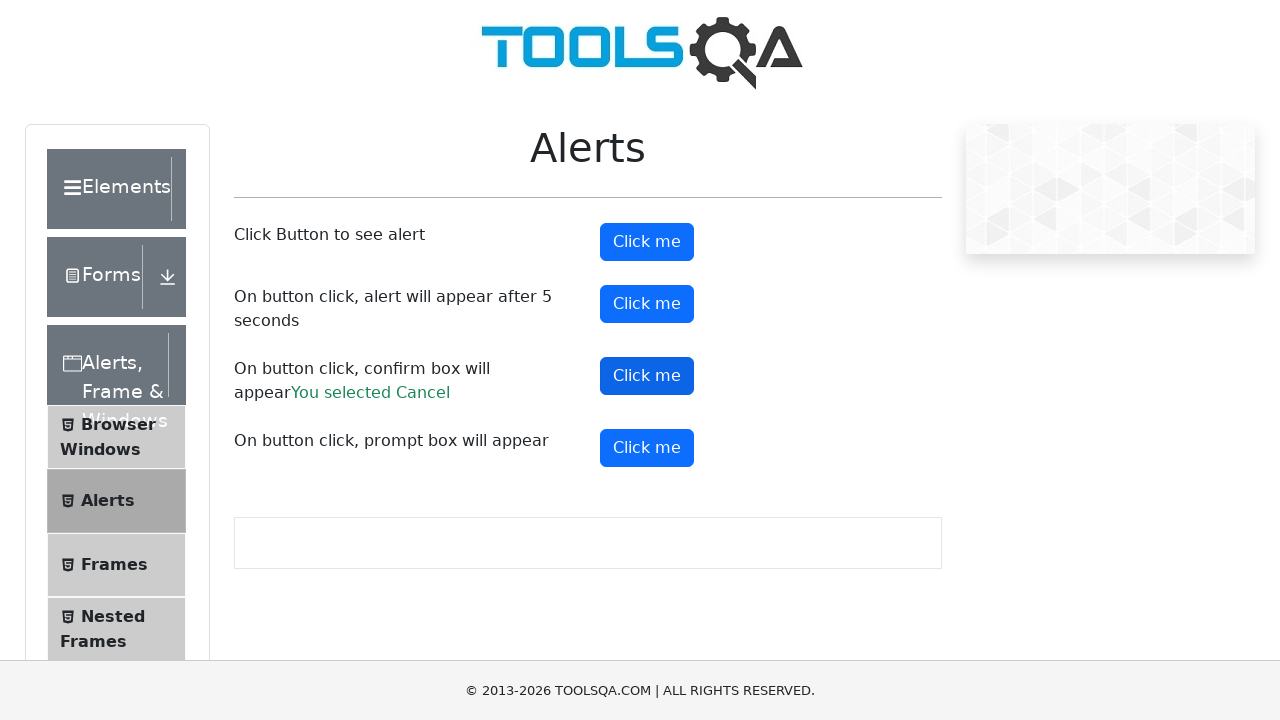

Set up dialog handler to accept alerts
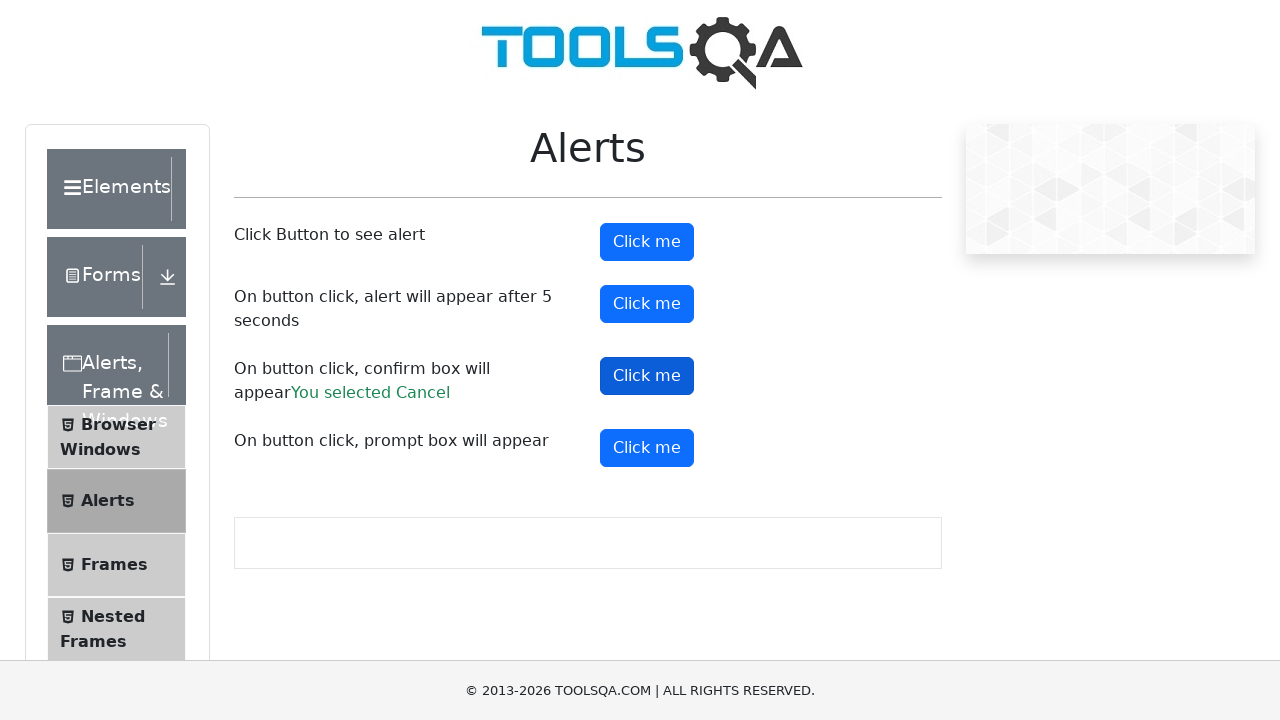

Clicked confirmation button again to trigger and accept alert at (647, 376) on button#confirmButton
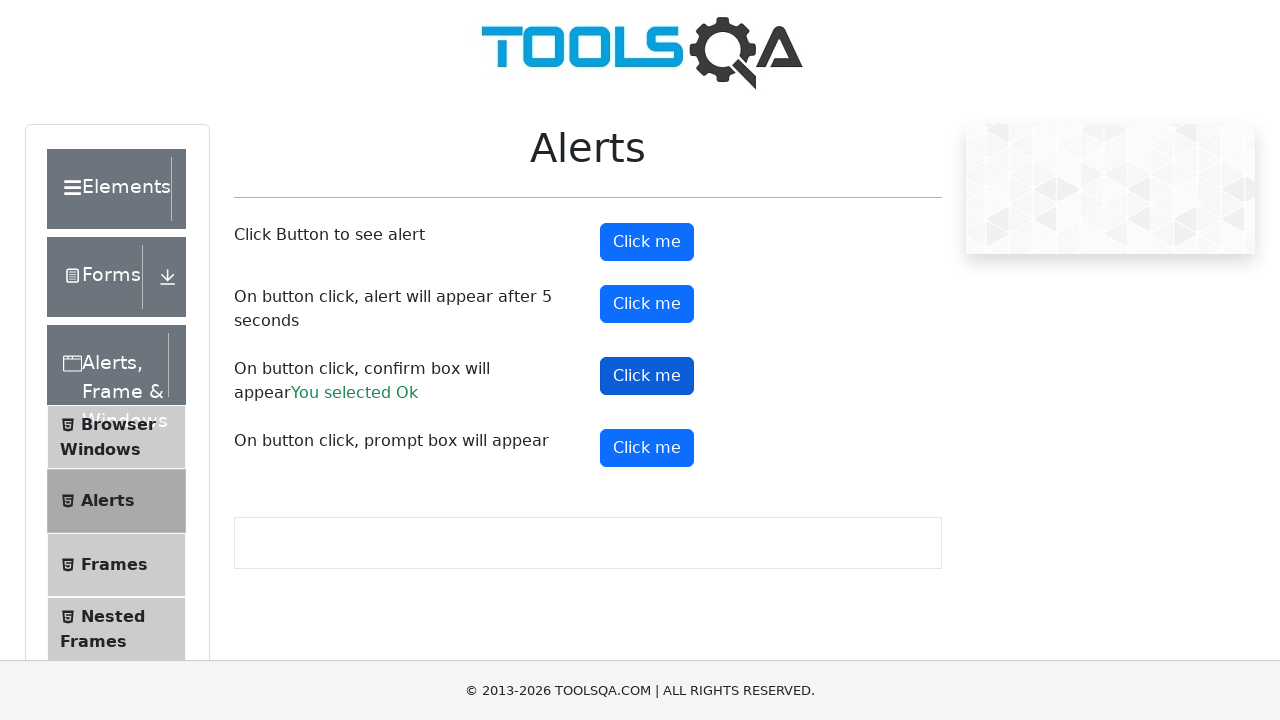

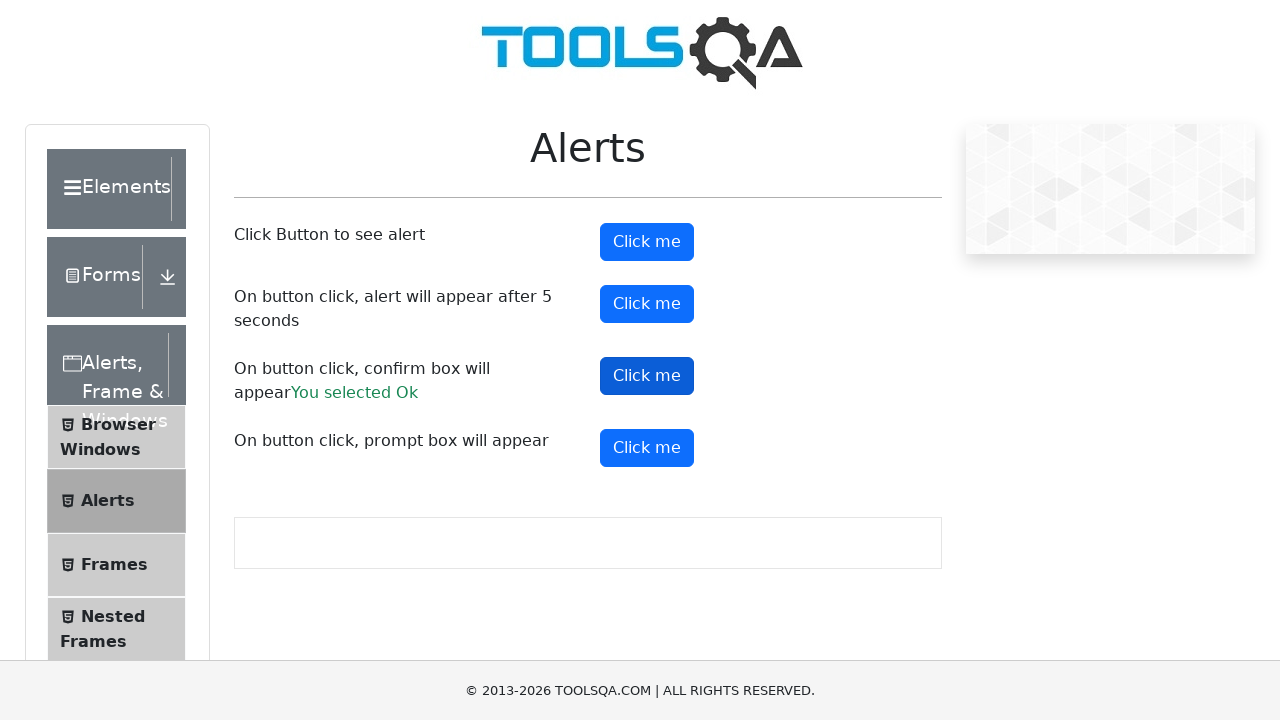